Tests a practice form by filling in name, email, password fields, checking a checkbox, selecting from a dropdown, clicking a radio button, entering a birth date, and submitting the form

Starting URL: https://rahulshettyacademy.com/angularpractice/

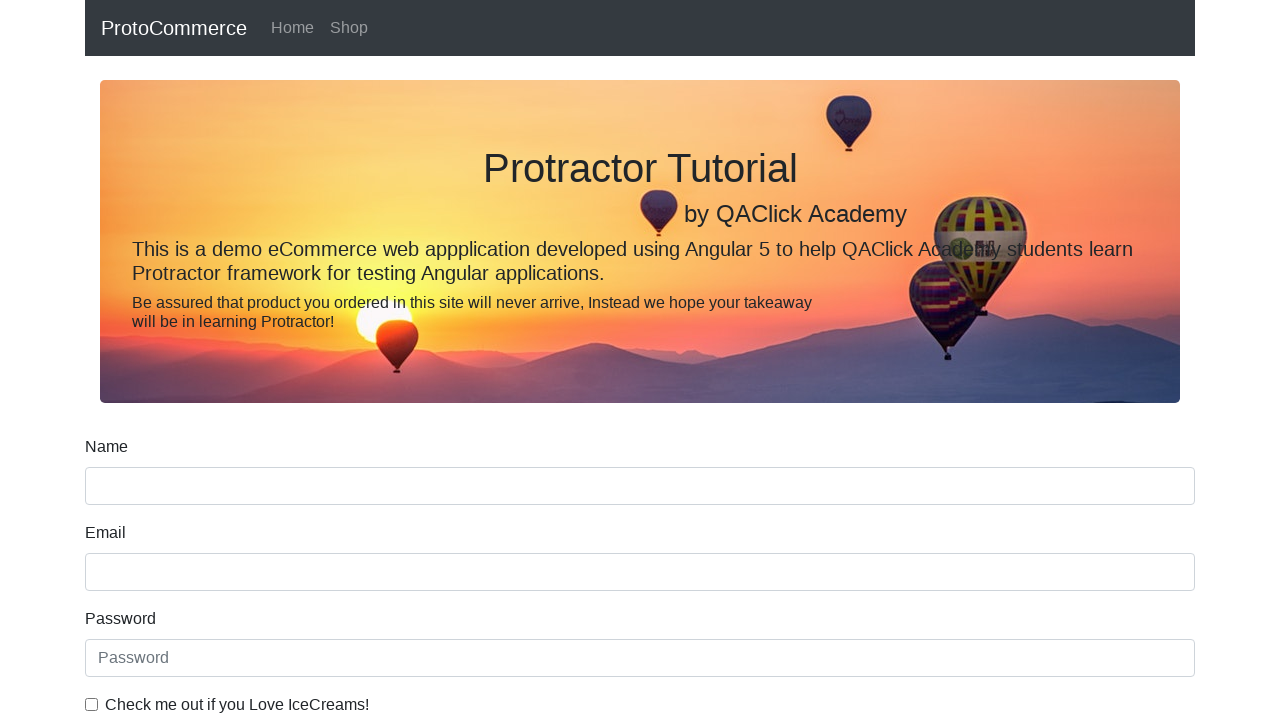

Filled name field with 'Anand' on input[name='name']
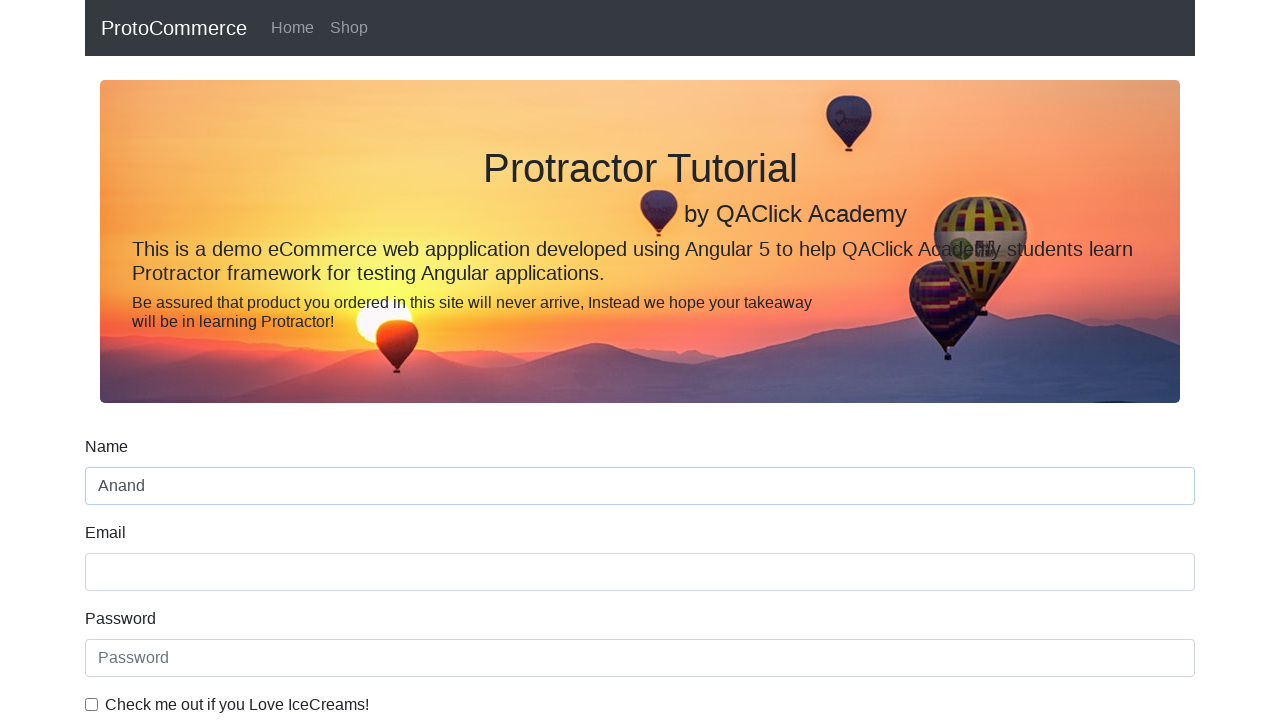

Filled email field with 'anand@gmail.com' on input[name='email']
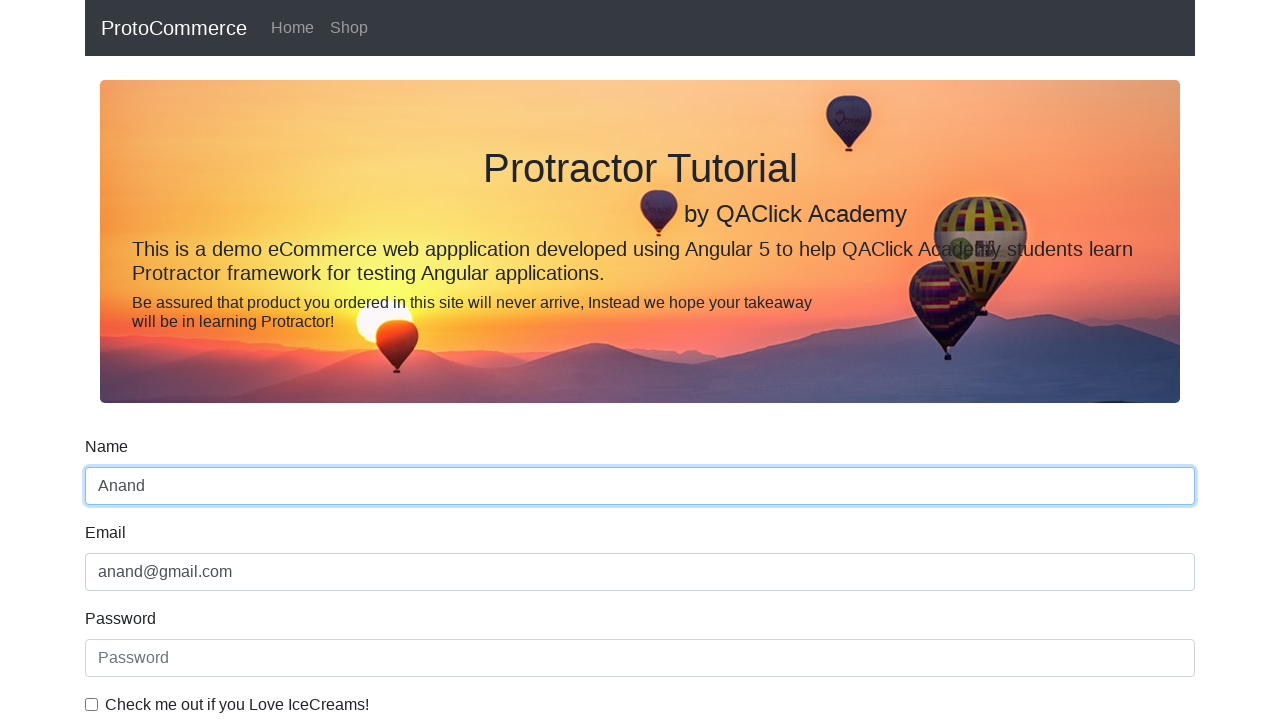

Filled password field with 'Anand123' on input[placeholder='Password']
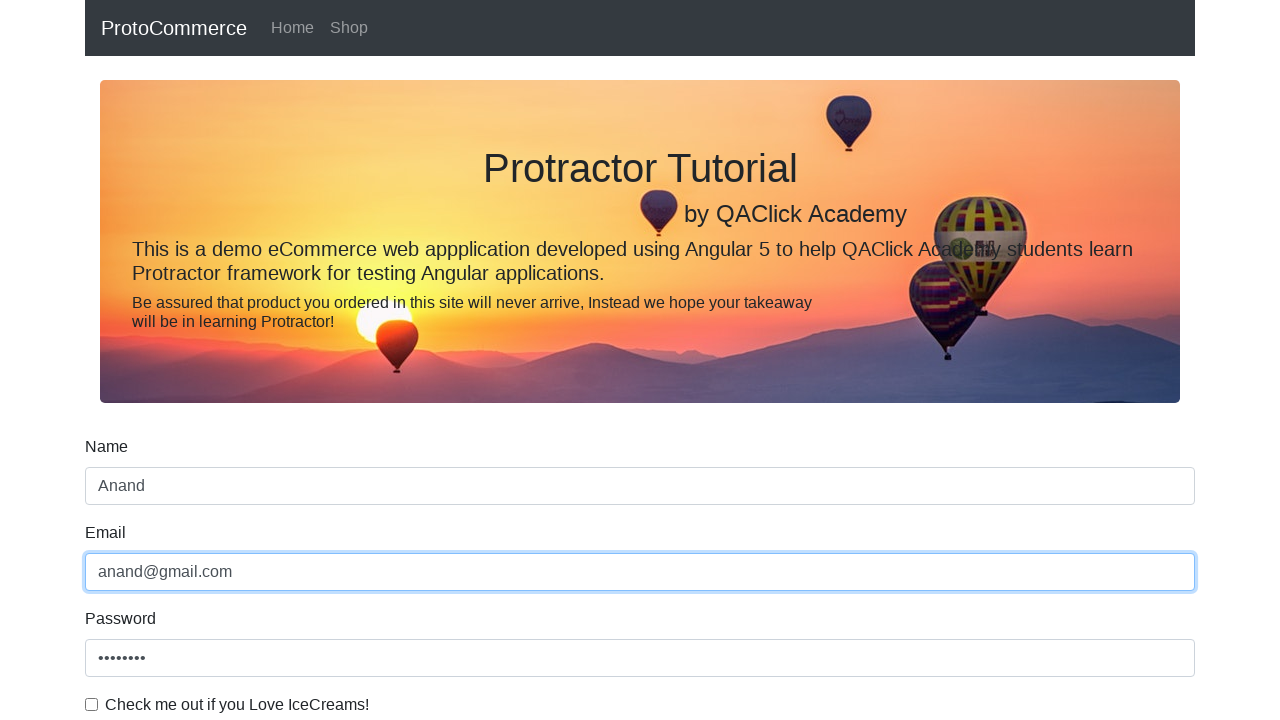

Checked the checkbox at (92, 704) on #exampleCheck1
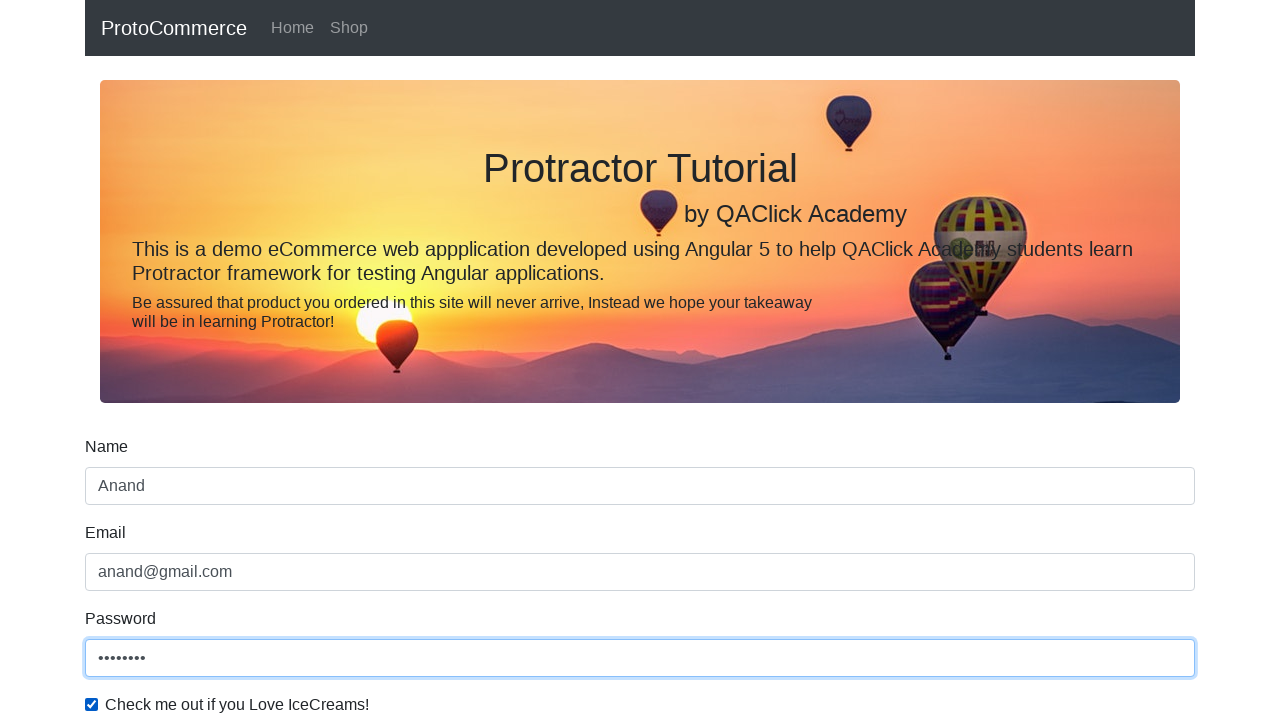

Selected first option from dropdown on #exampleFormControlSelect1
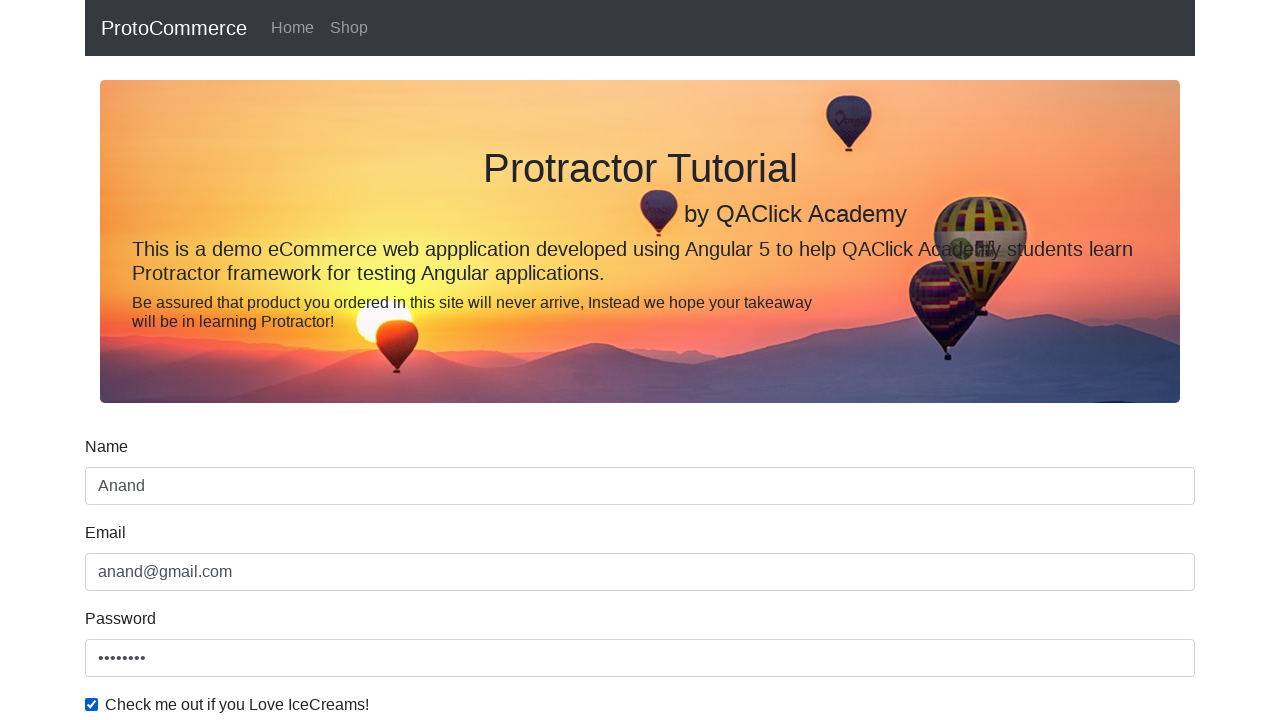

Clicked radio button at (238, 360) on #inlineRadio1
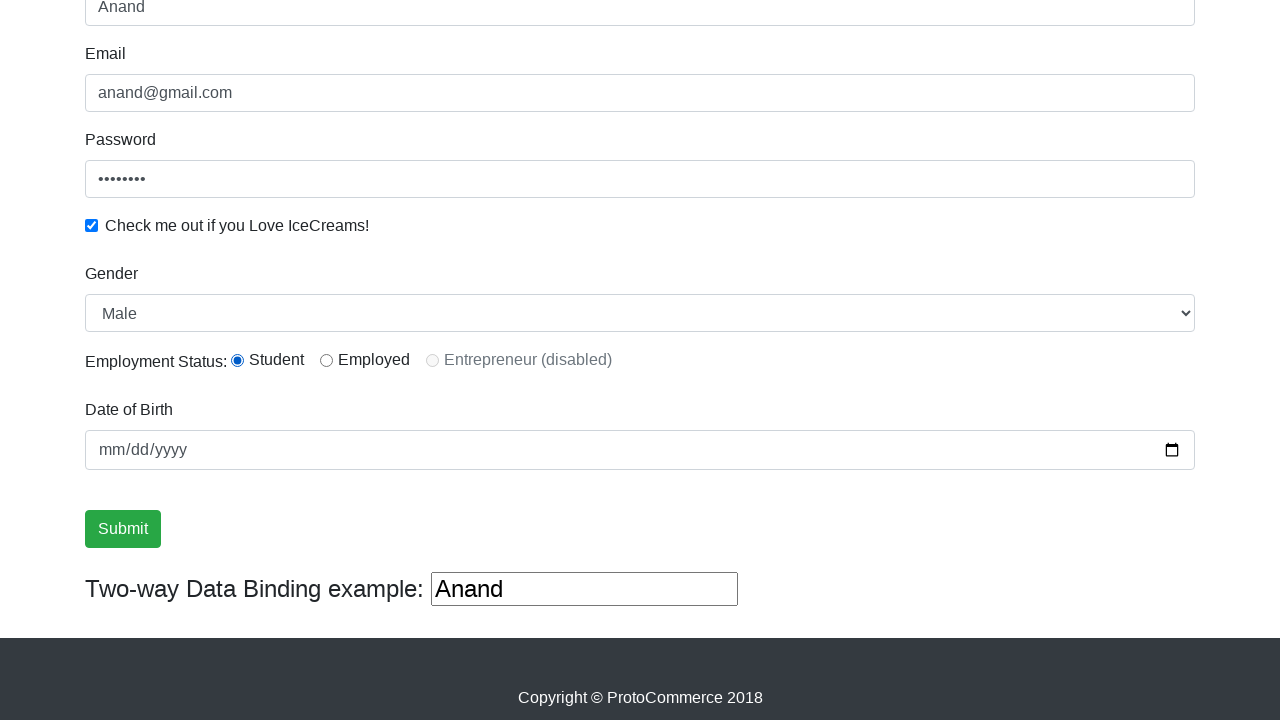

Filled birthday field with '2021-12-13' on input[name='bday']
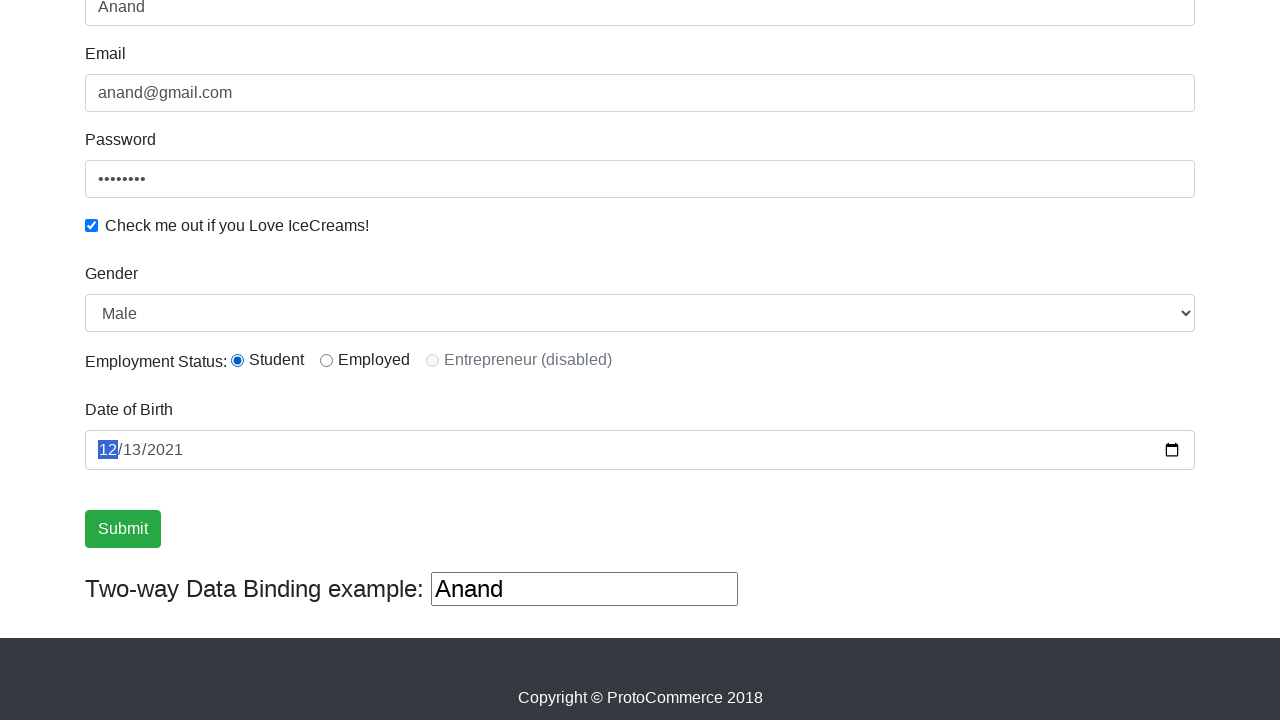

Clicked submit button at (123, 529) on .btn-success
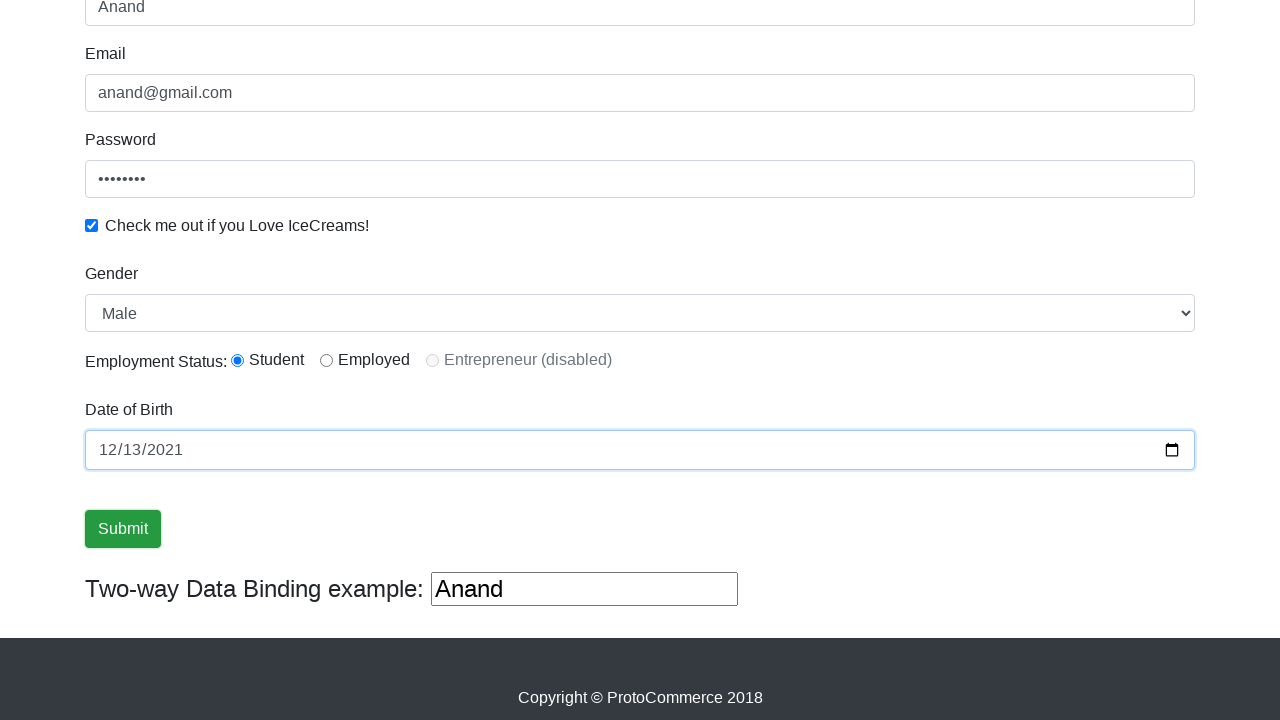

Success alert appeared
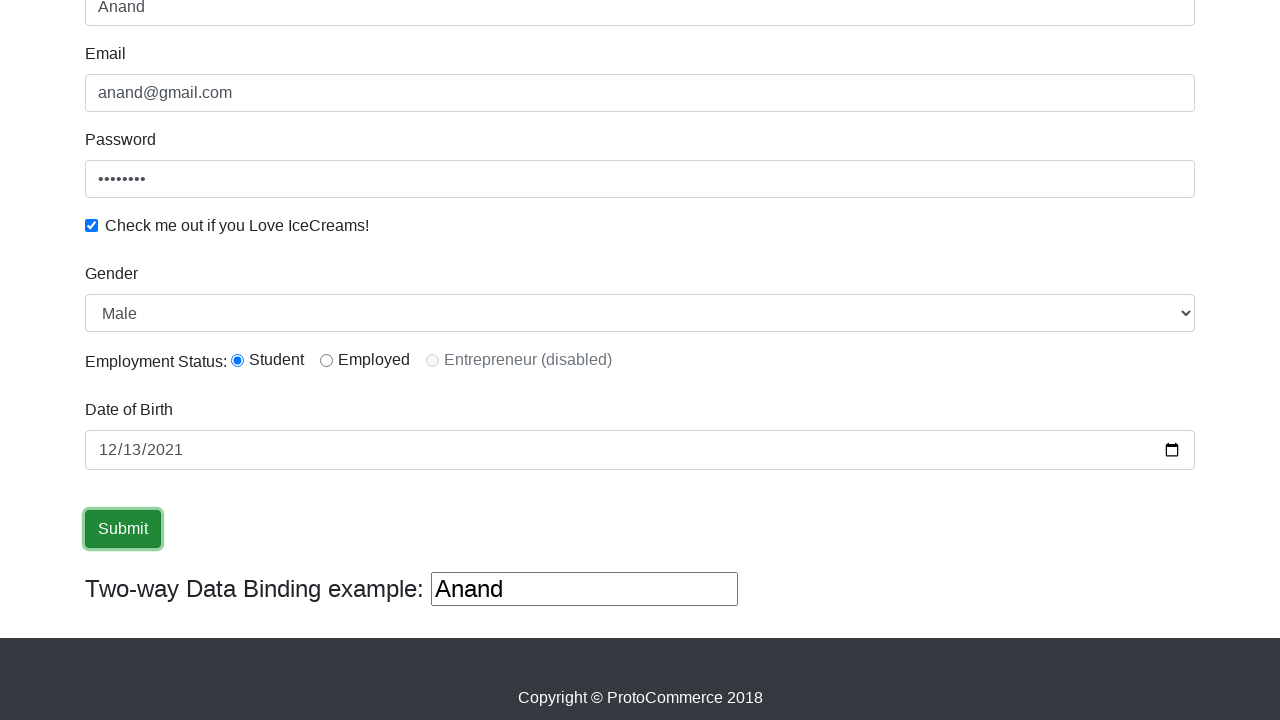

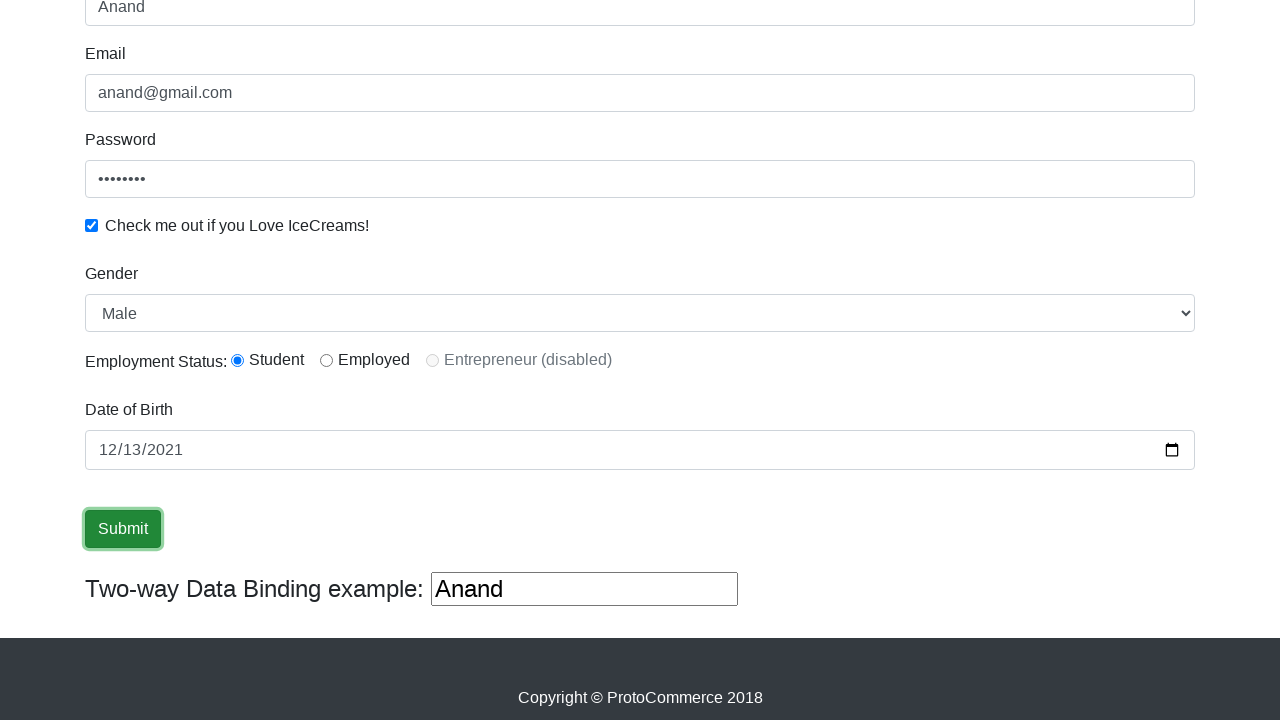